Tests form text area input with keyboard combinations for select all, copy, delete, and paste

Starting URL: https://testpages.herokuapp.com/styled/basic-html-form-test.html

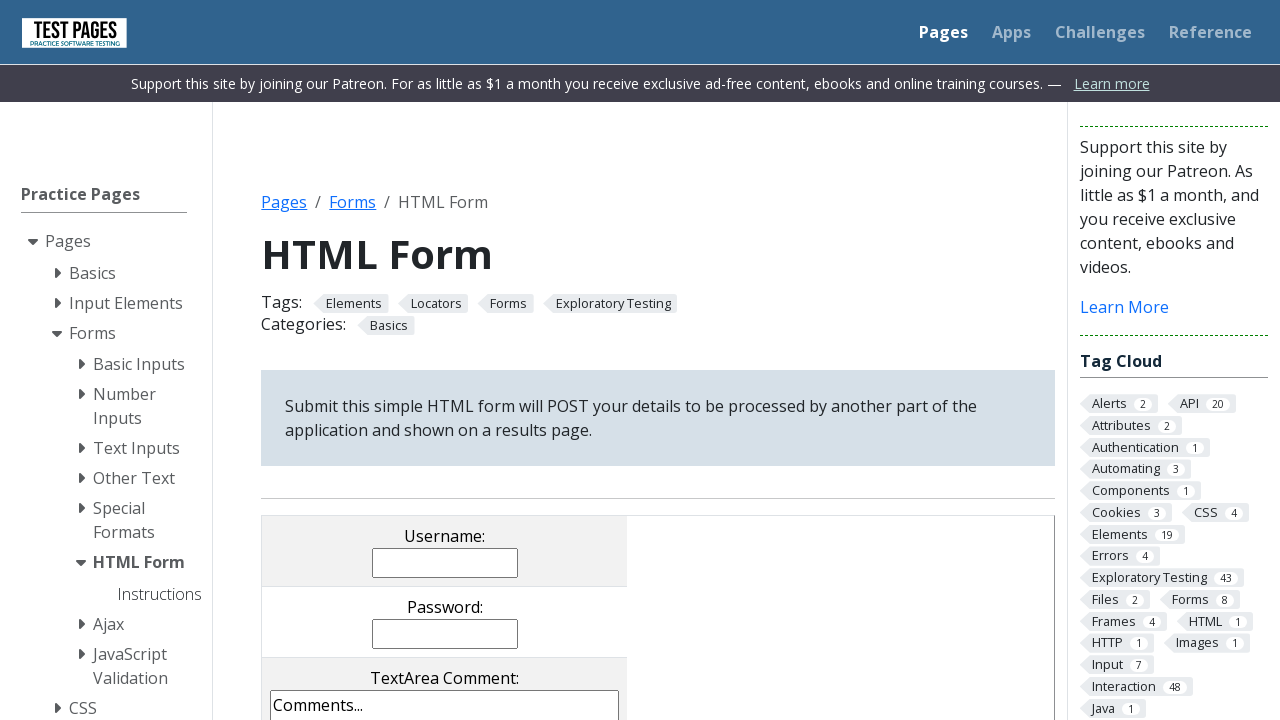

Filled comments textarea with sample Lorem ipsum text on textarea[name='comments']
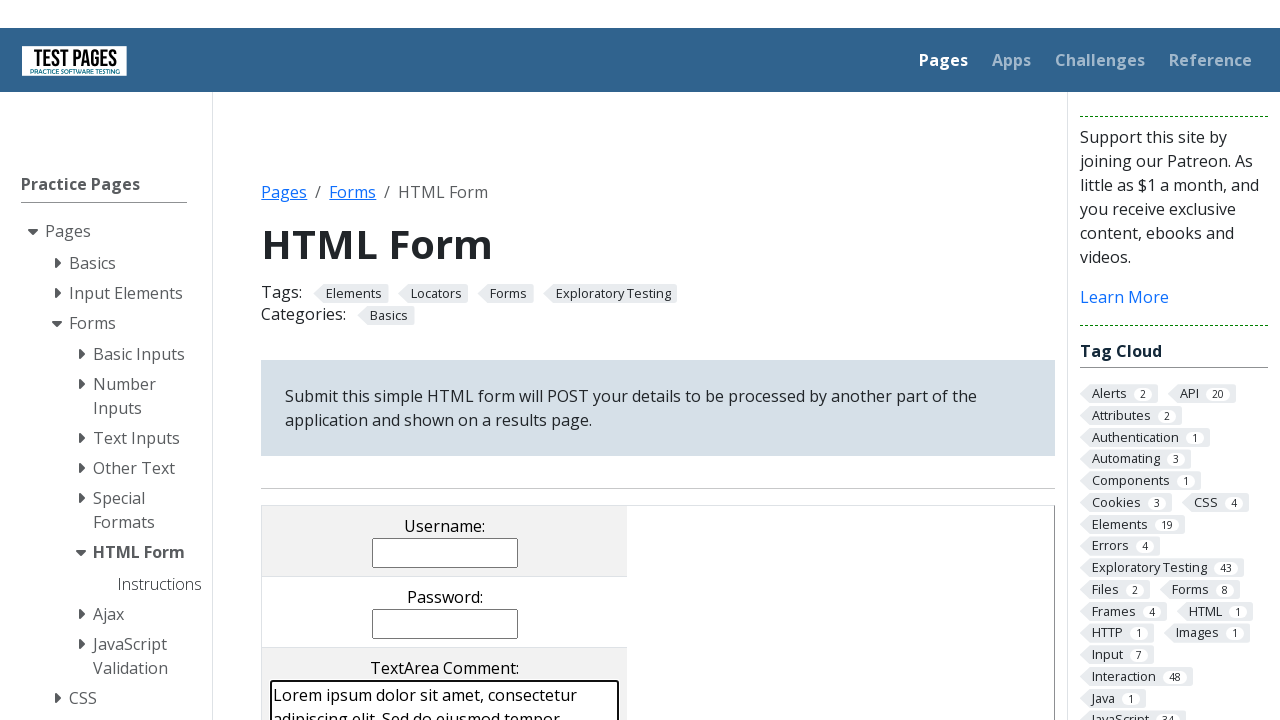

Clicked on the comments textarea to focus it at (445, 646) on textarea[name='comments']
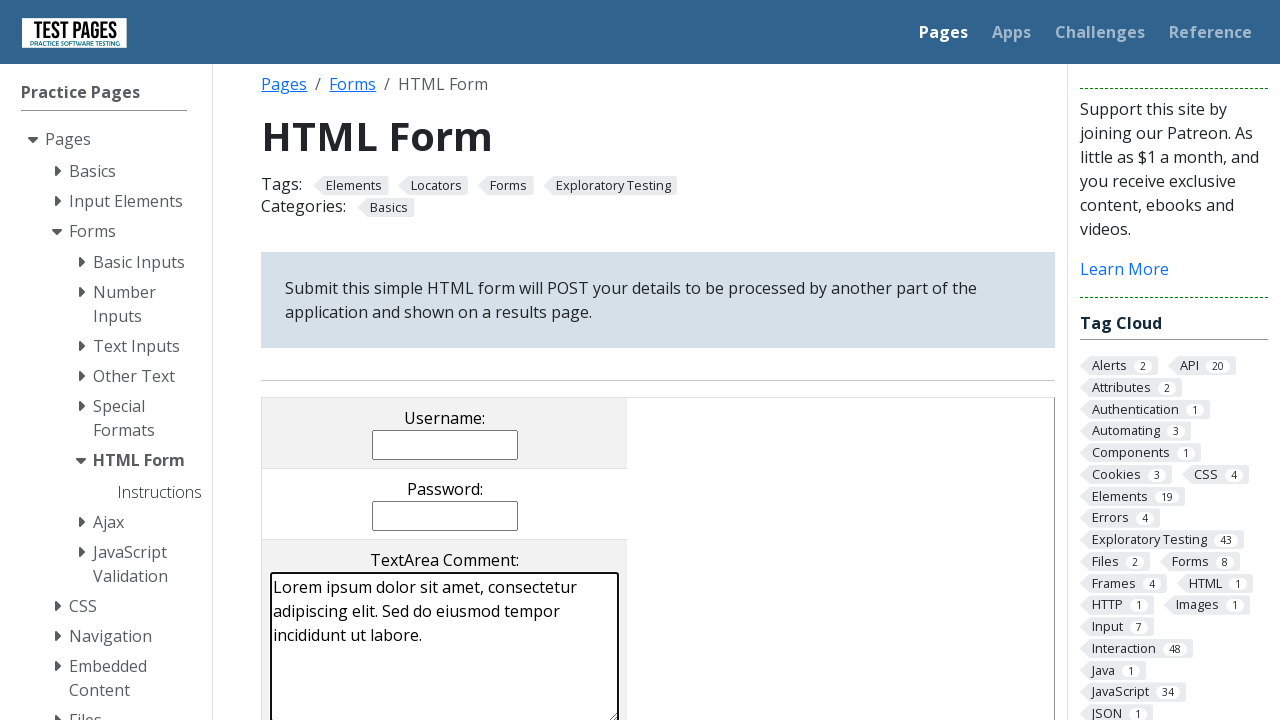

Selected all text in textarea using Meta+A keyboard combination
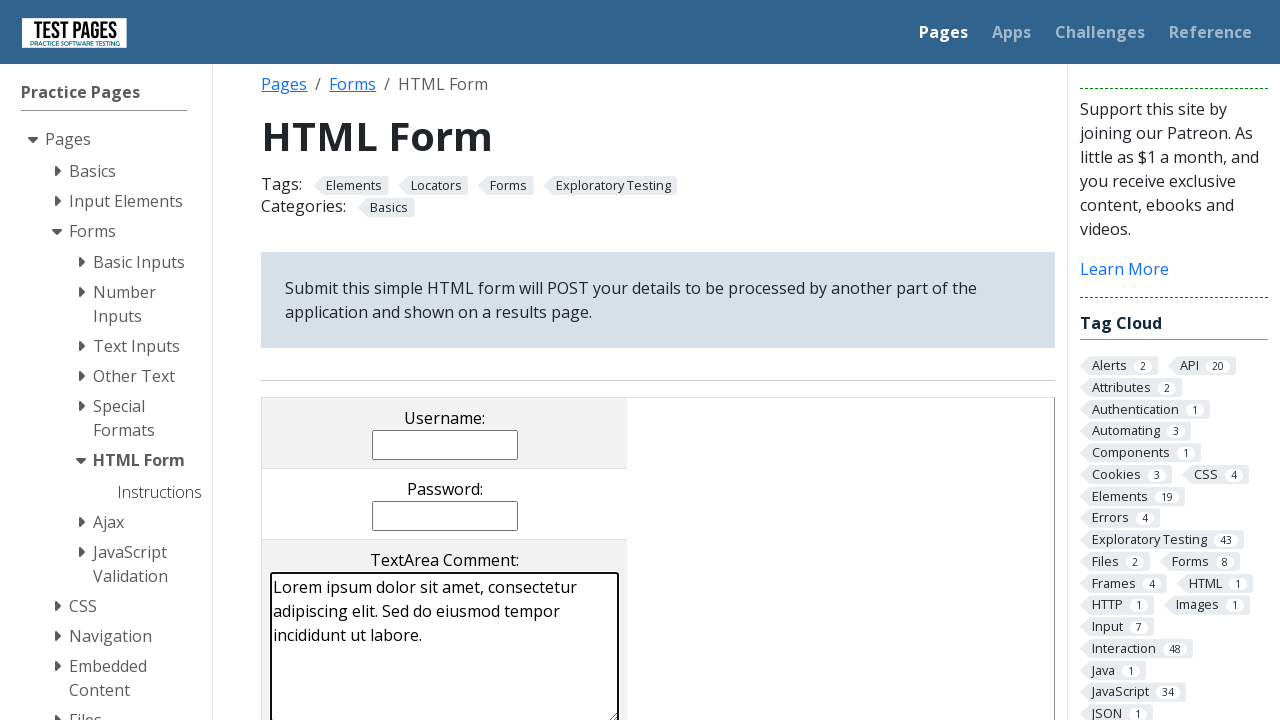

Copied selected text to clipboard using Meta+C keyboard combination
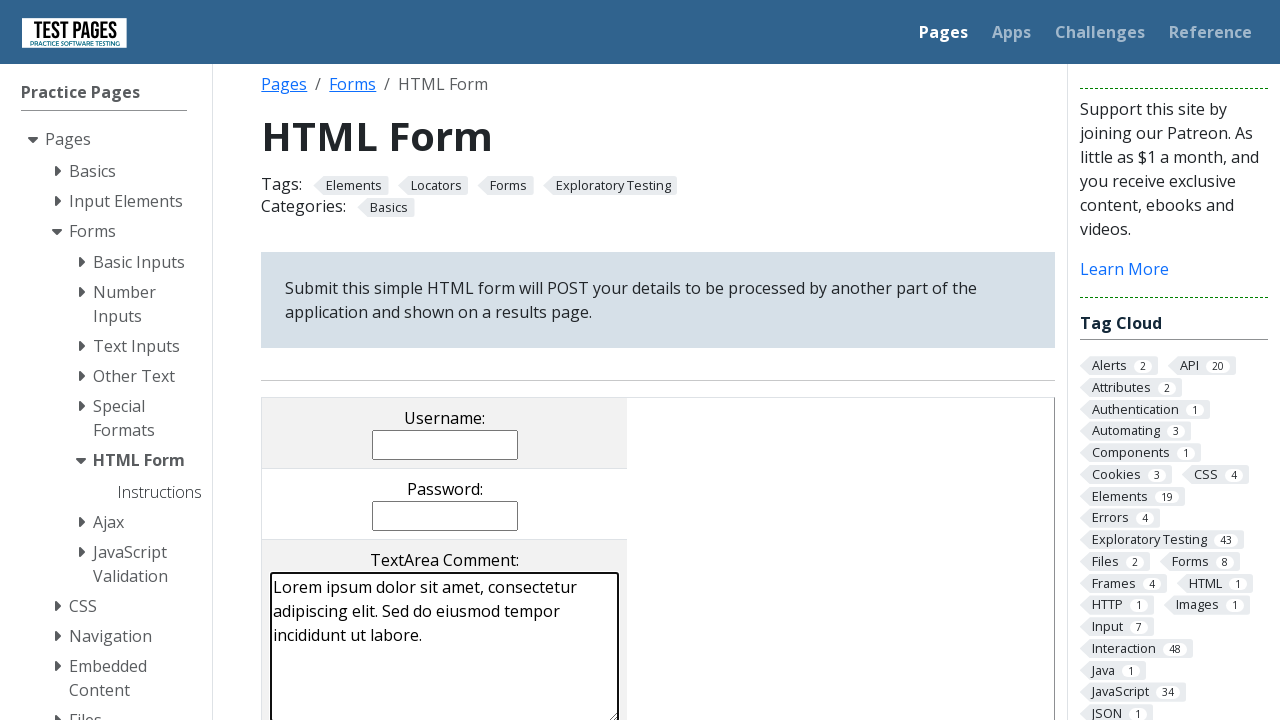

Deleted all text from textarea using Delete key
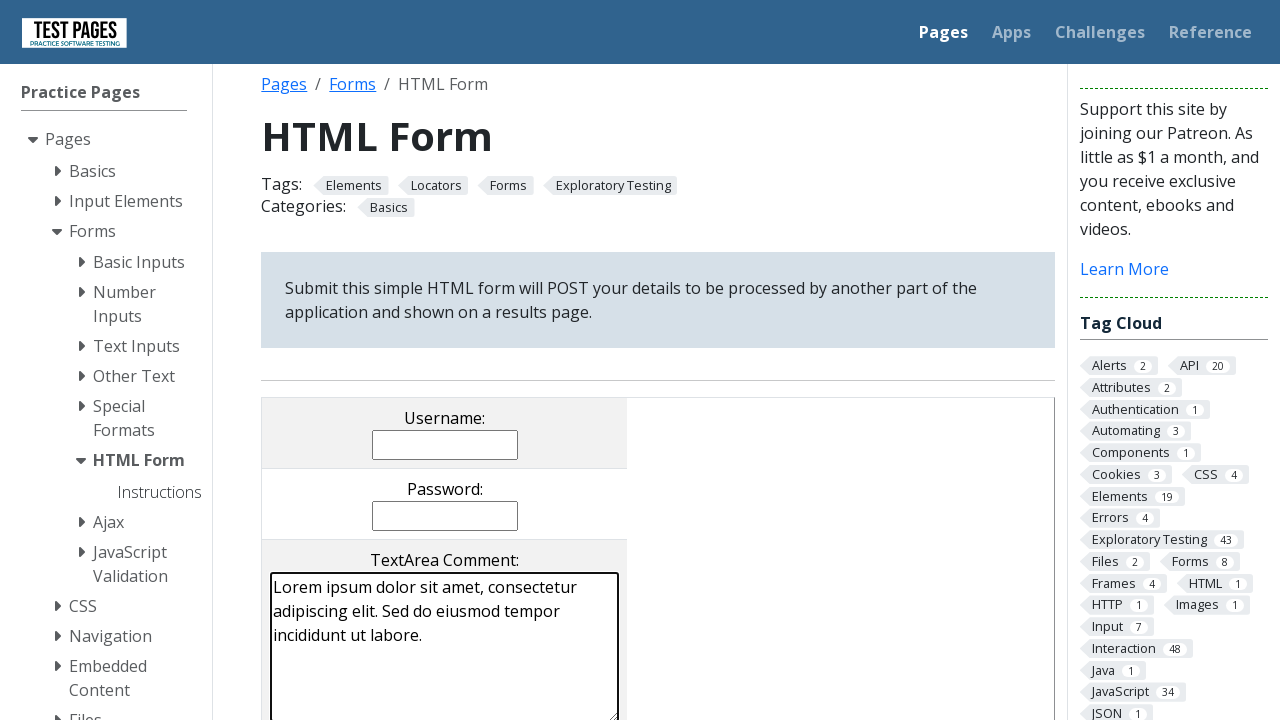

Pasted the previously copied text back into textarea using Meta+V keyboard combination
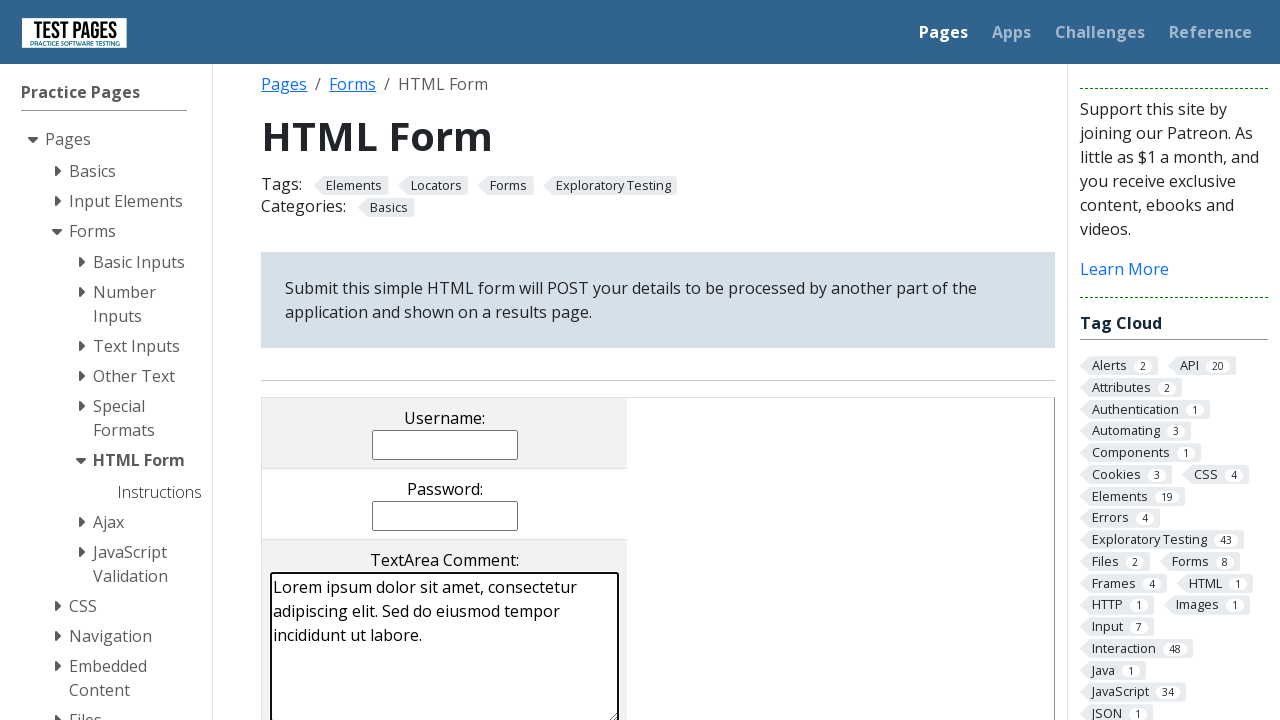

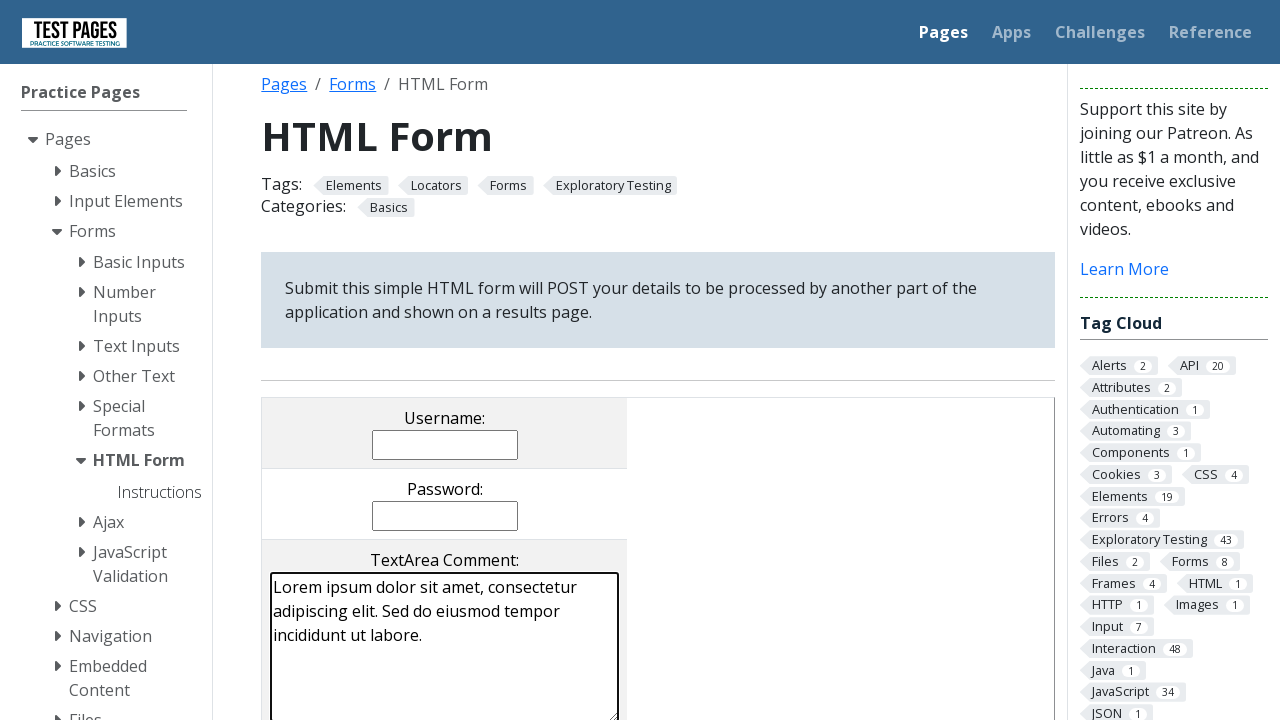